Tests a movie catalog application by entering a username, adding a new movie with details, and verifying the movie appears in the list

Starting URL: https://qa-catalogo-de-filmes.vercel.app/

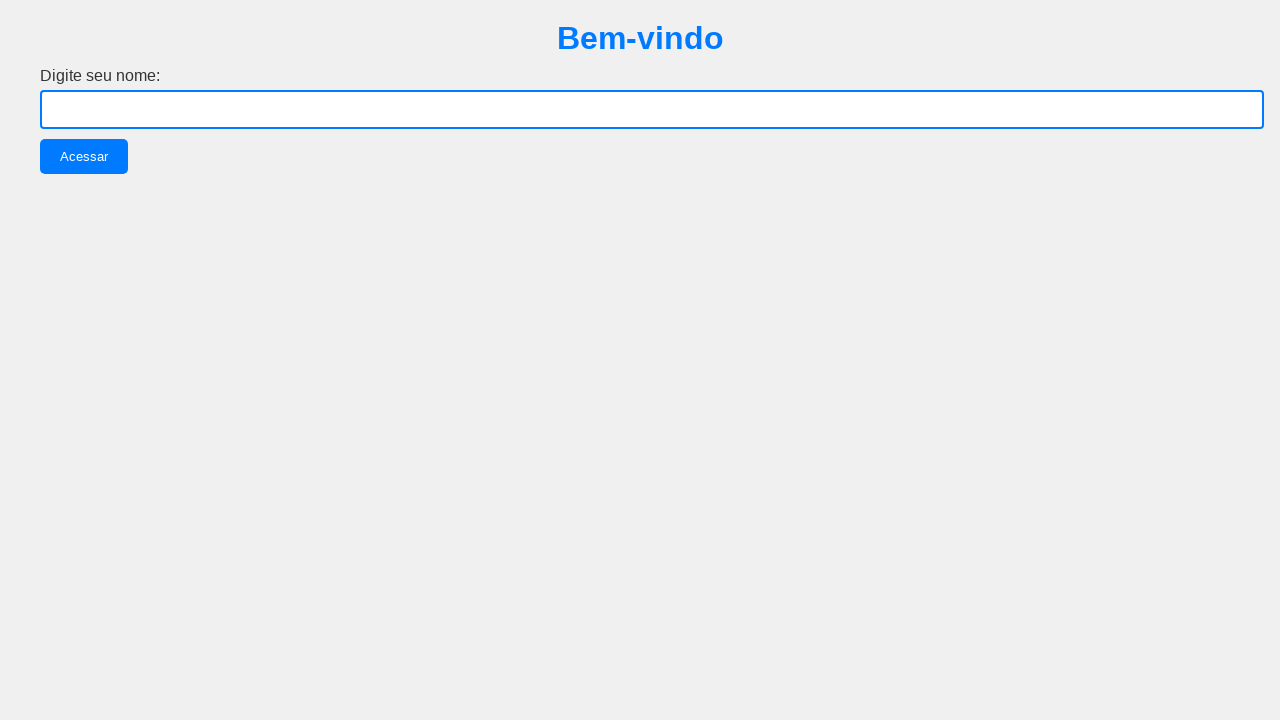

Entered username 'João Teodozo' in username field on #username
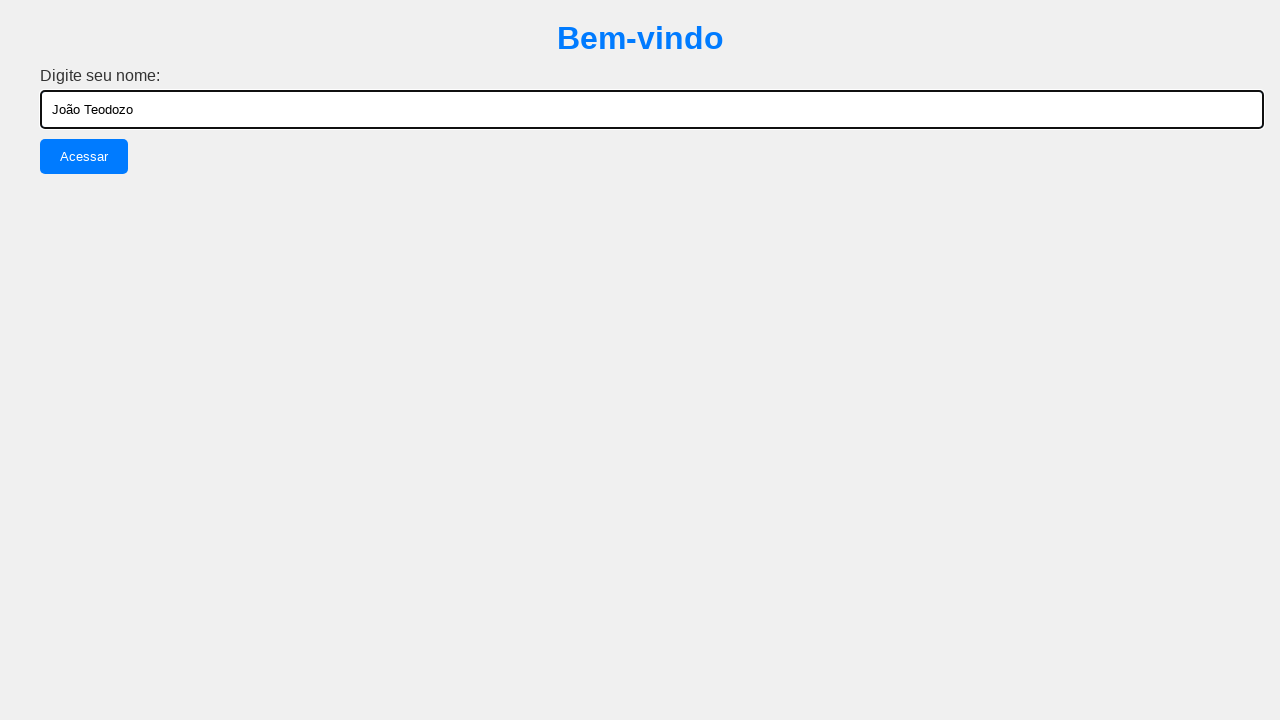

Clicked 'Acessar' button to log in at (84, 156) on button:has-text('Acessar')
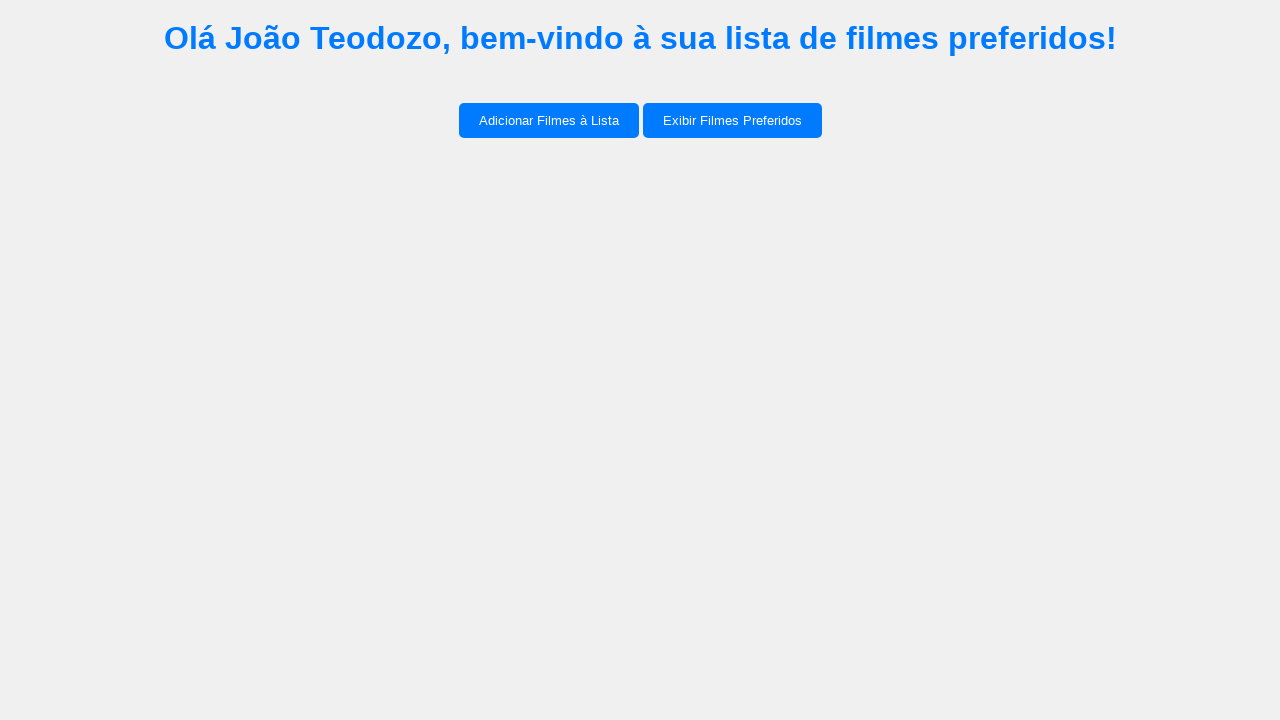

Add movie button loaded after login
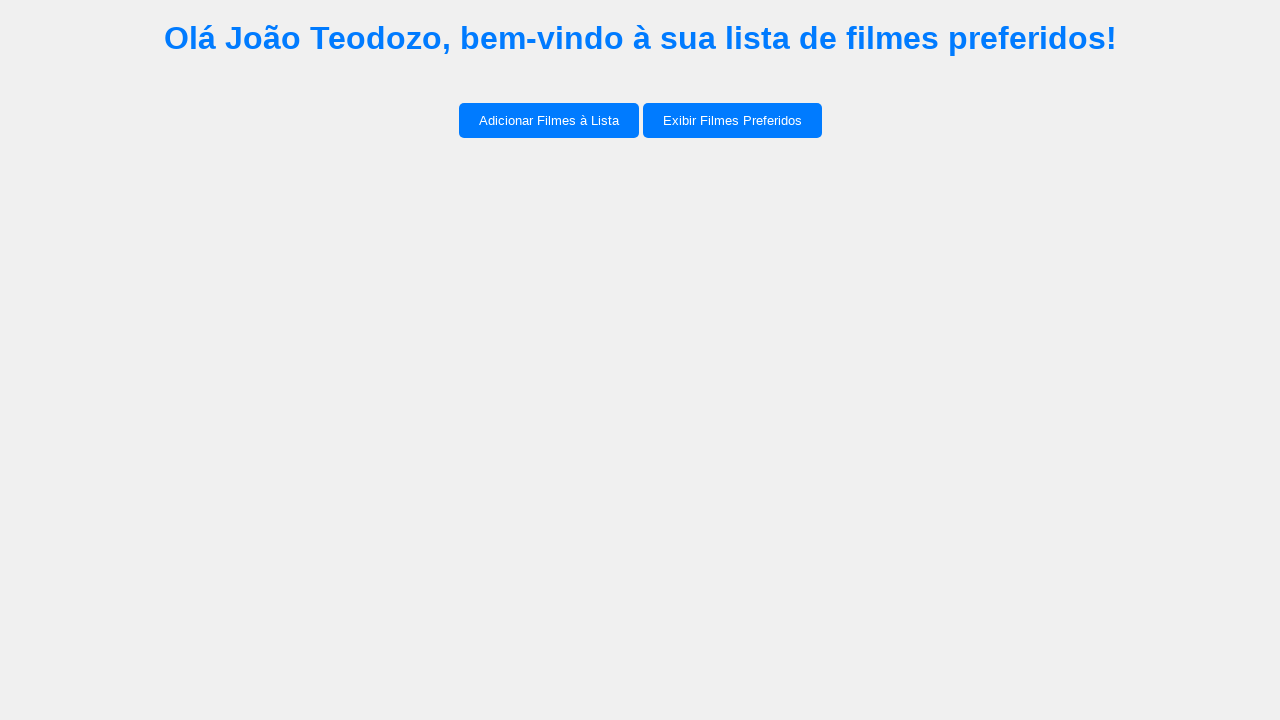

Clicked add movie button at (548, 120) on #add-movie-btn
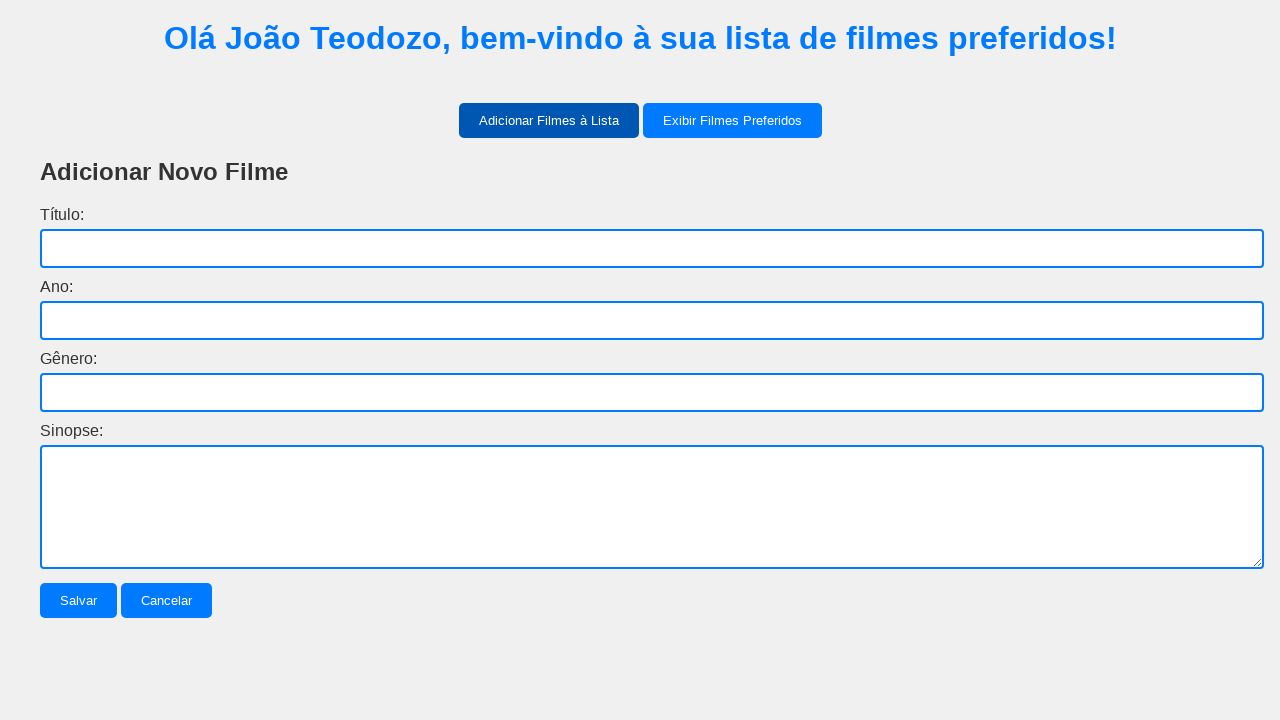

Entered movie title 'The Batman' on #title
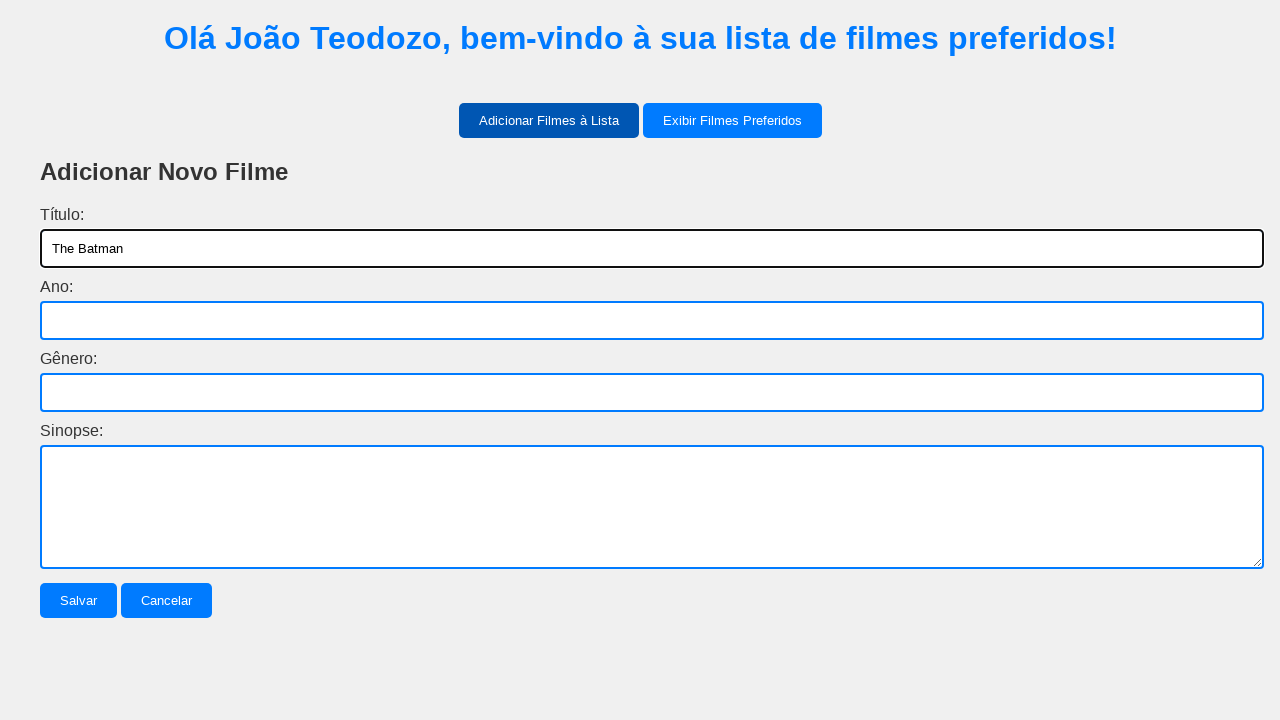

Entered movie year '2022' on #year
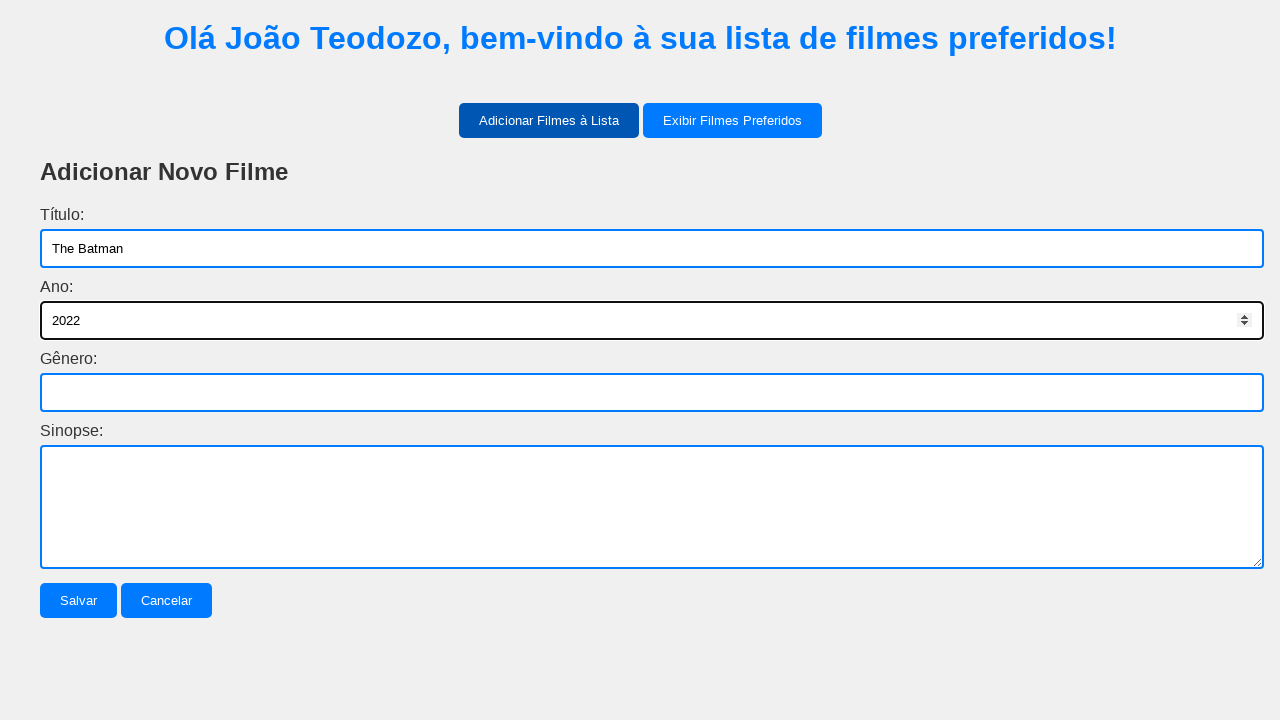

Entered movie genre 'Ação' on #genre
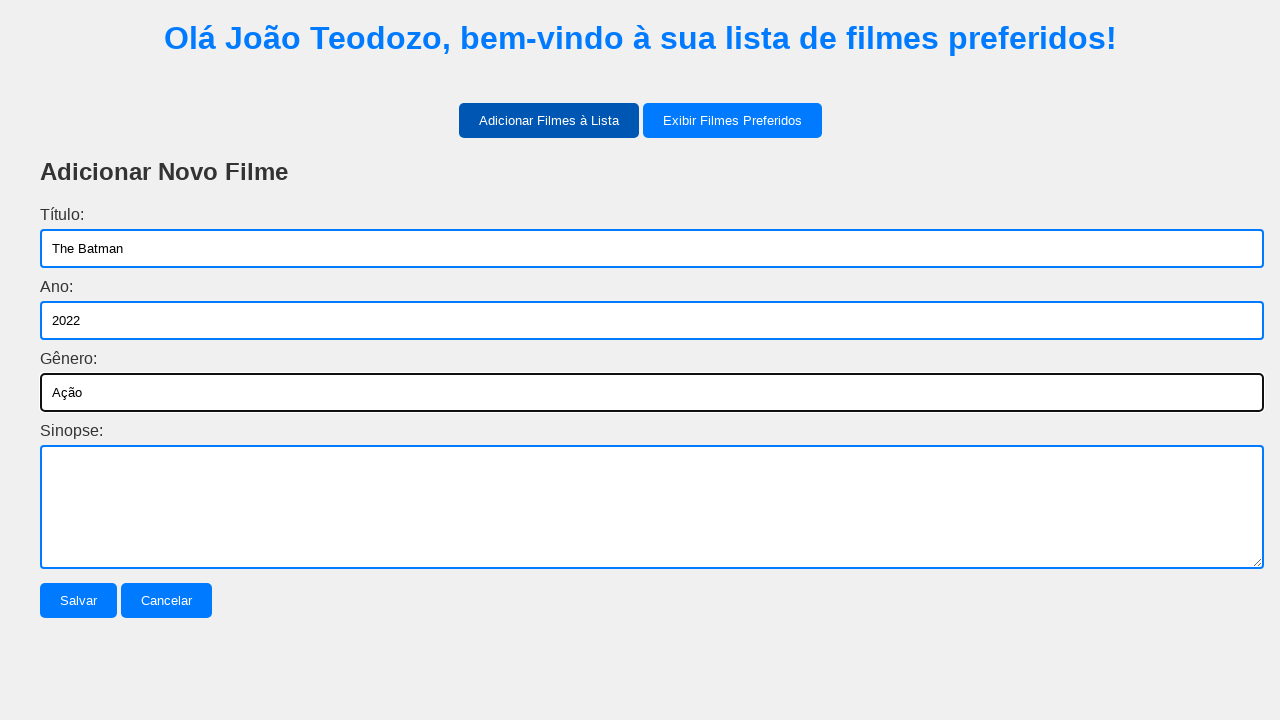

Entered movie synopsis on #synopsis
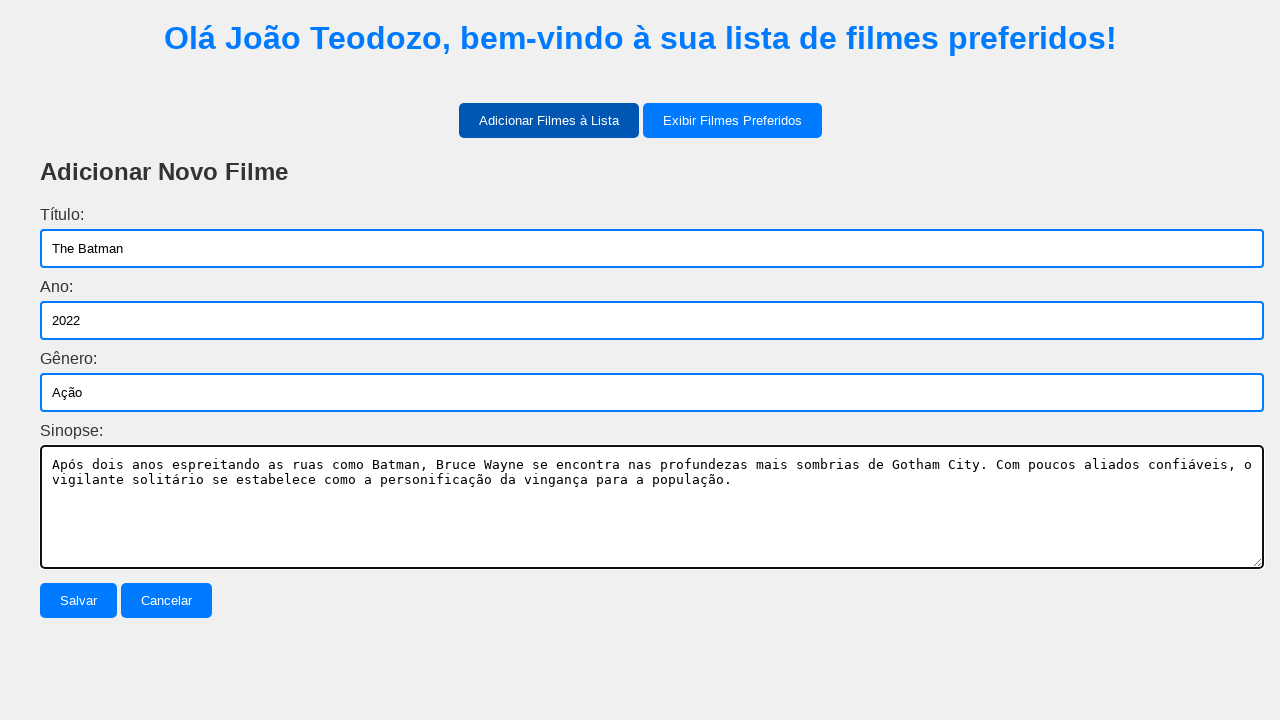

Clicked 'Salvar' button to save movie at (78, 600) on button:has-text('Salvar')
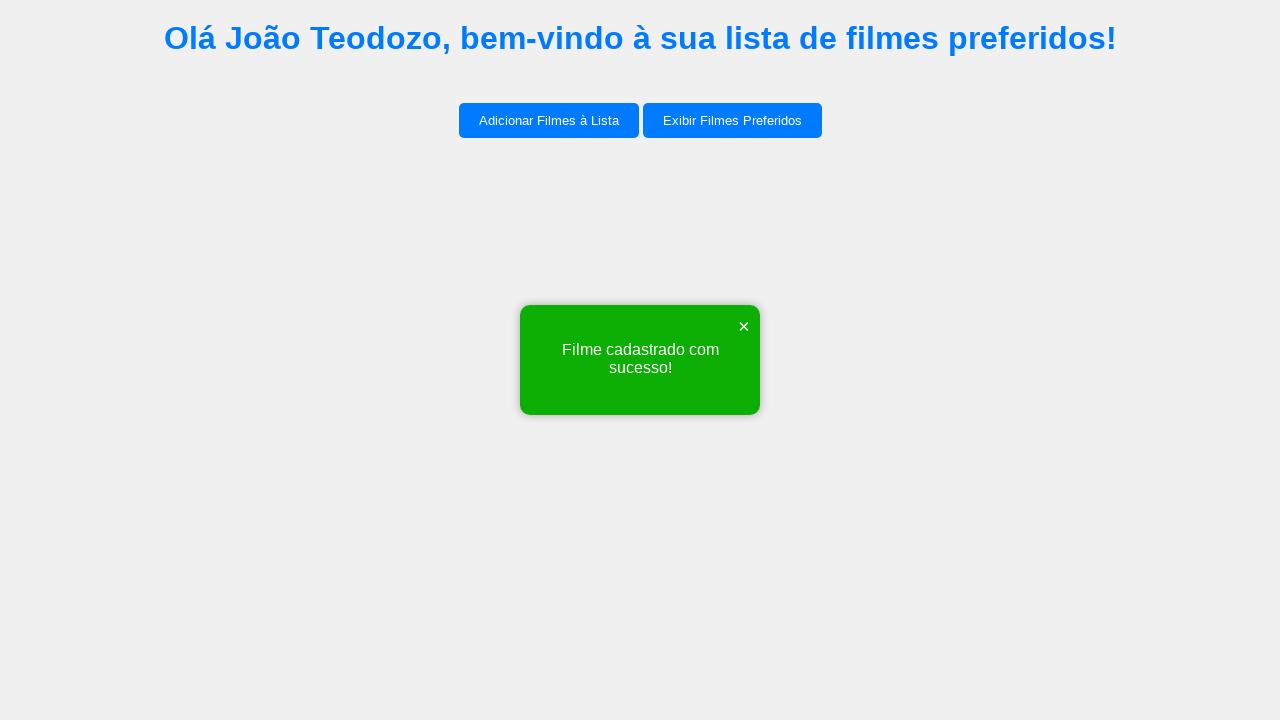

Waited for save operation to complete
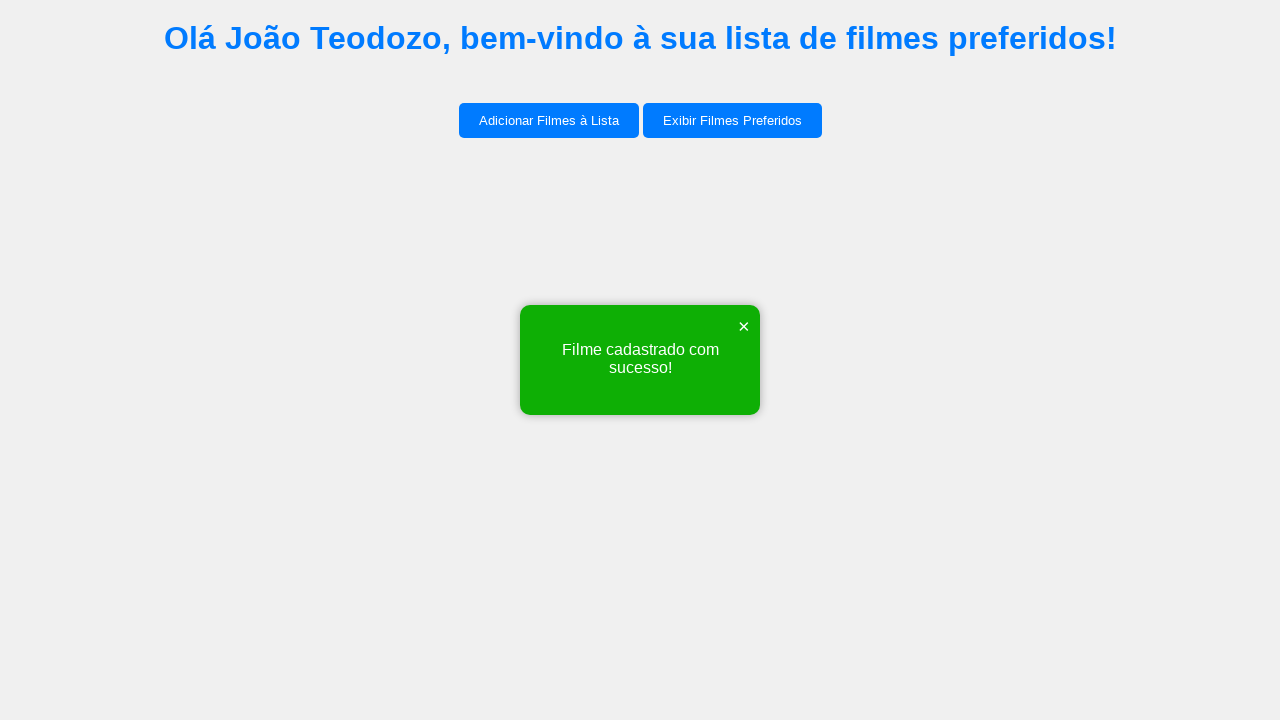

Clicked show movies button at (732, 120) on #show-movies-btn
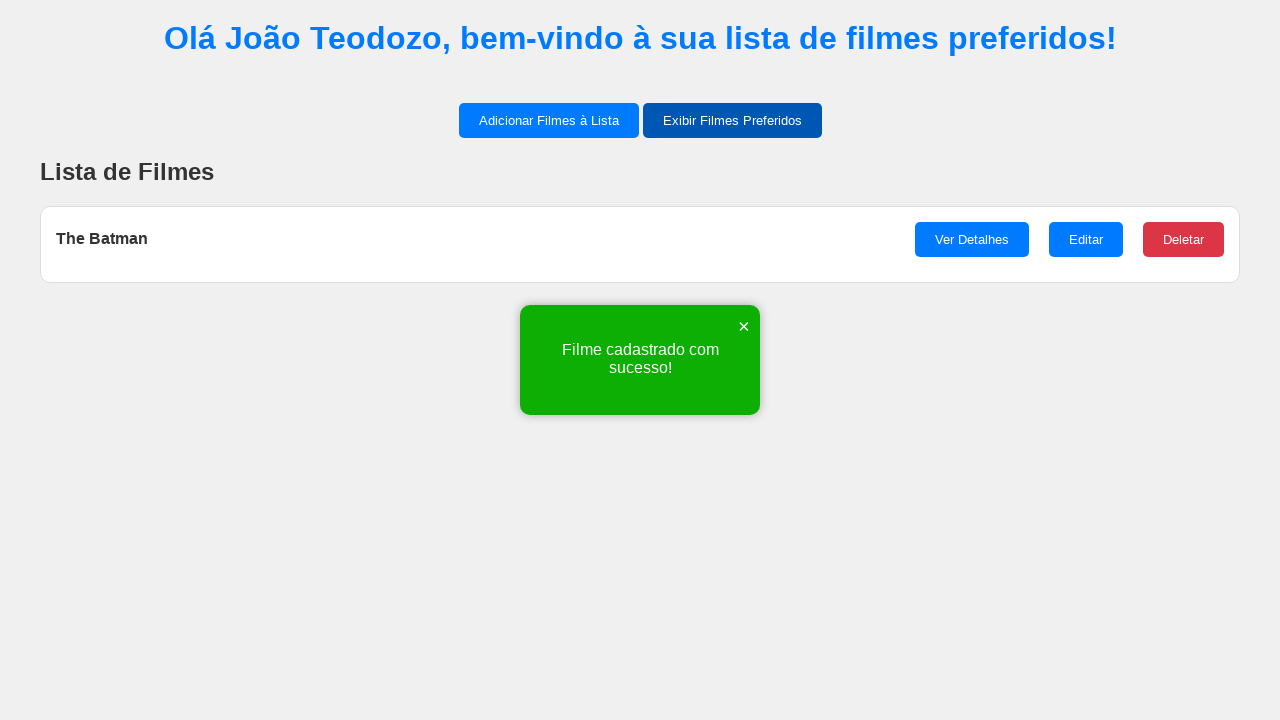

Movies list loaded
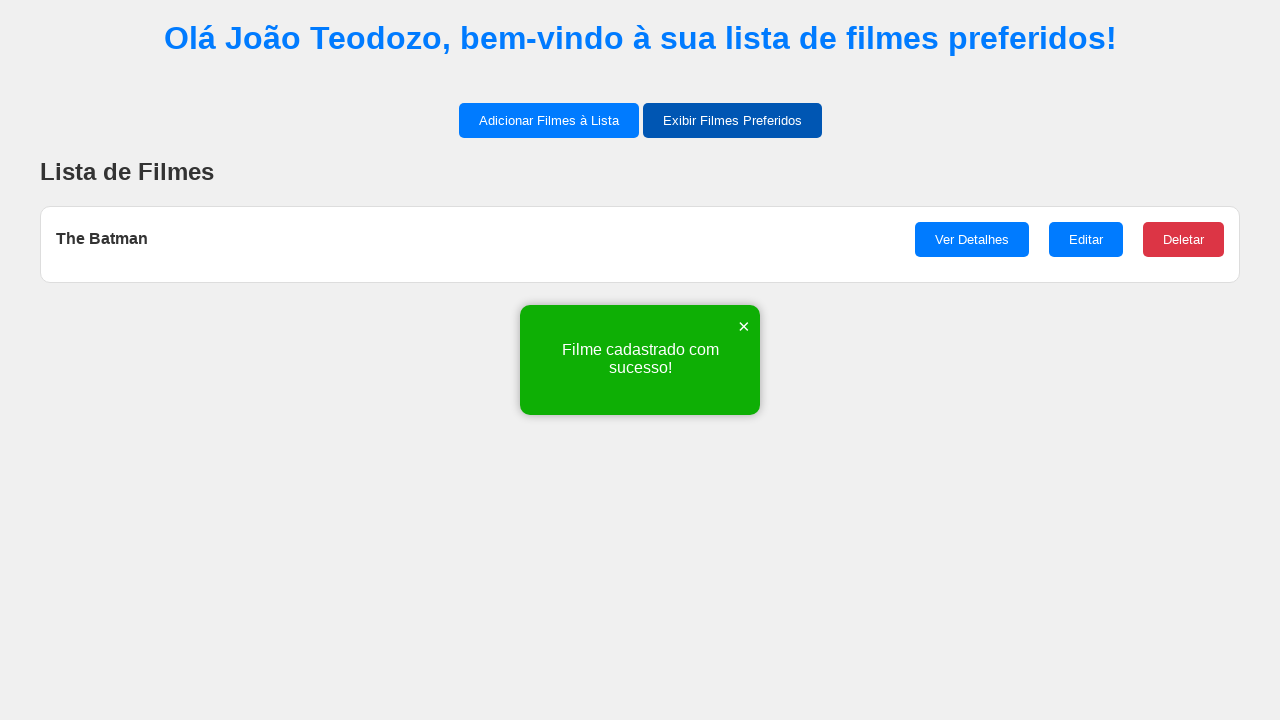

Verified that 'The Batman' movie appears in the movies list
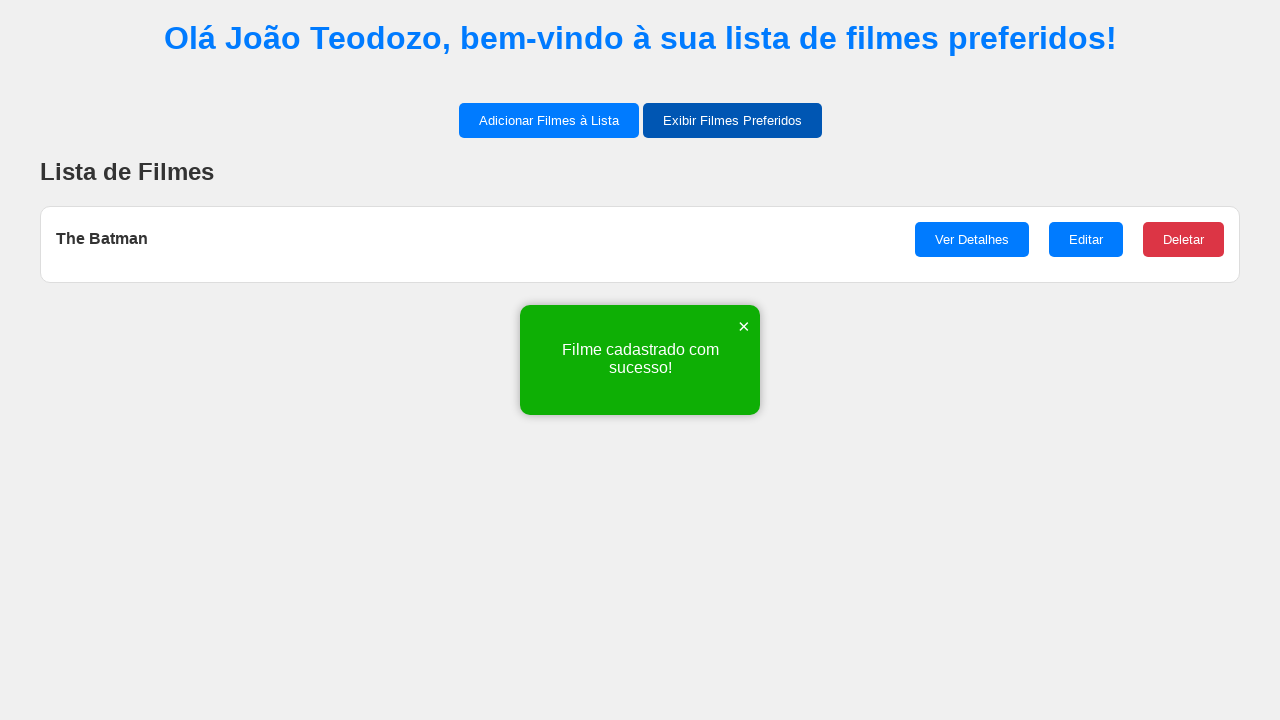

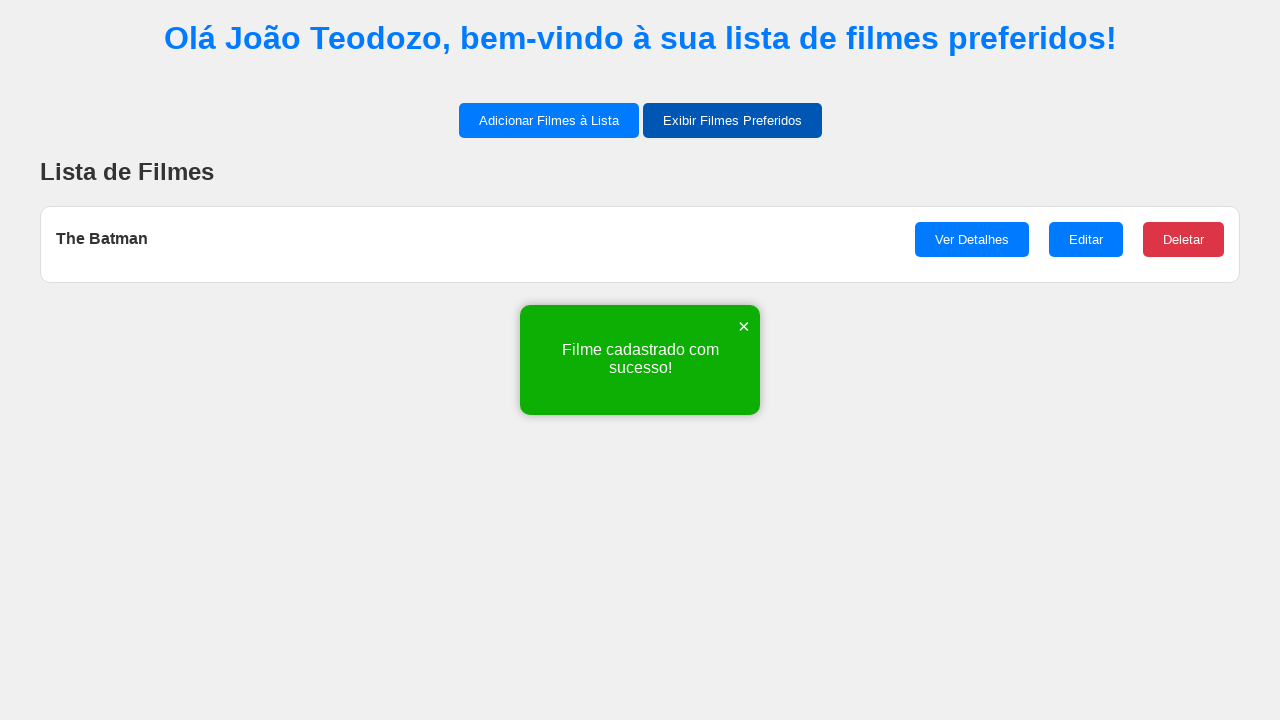